Tests that the currently applied filter link is highlighted with 'selected' class

Starting URL: https://demo.playwright.dev/todomvc

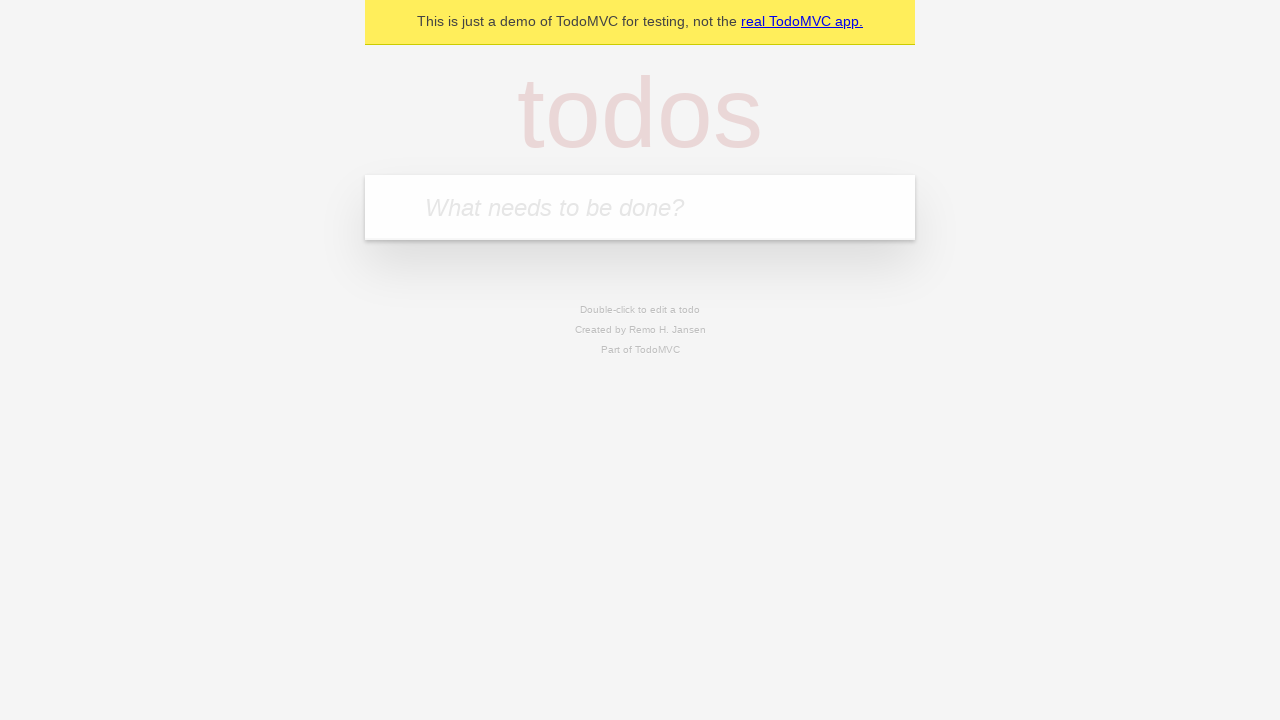

Filled todo input with 'buy some cheese' on internal:attr=[placeholder="What needs to be done?"i]
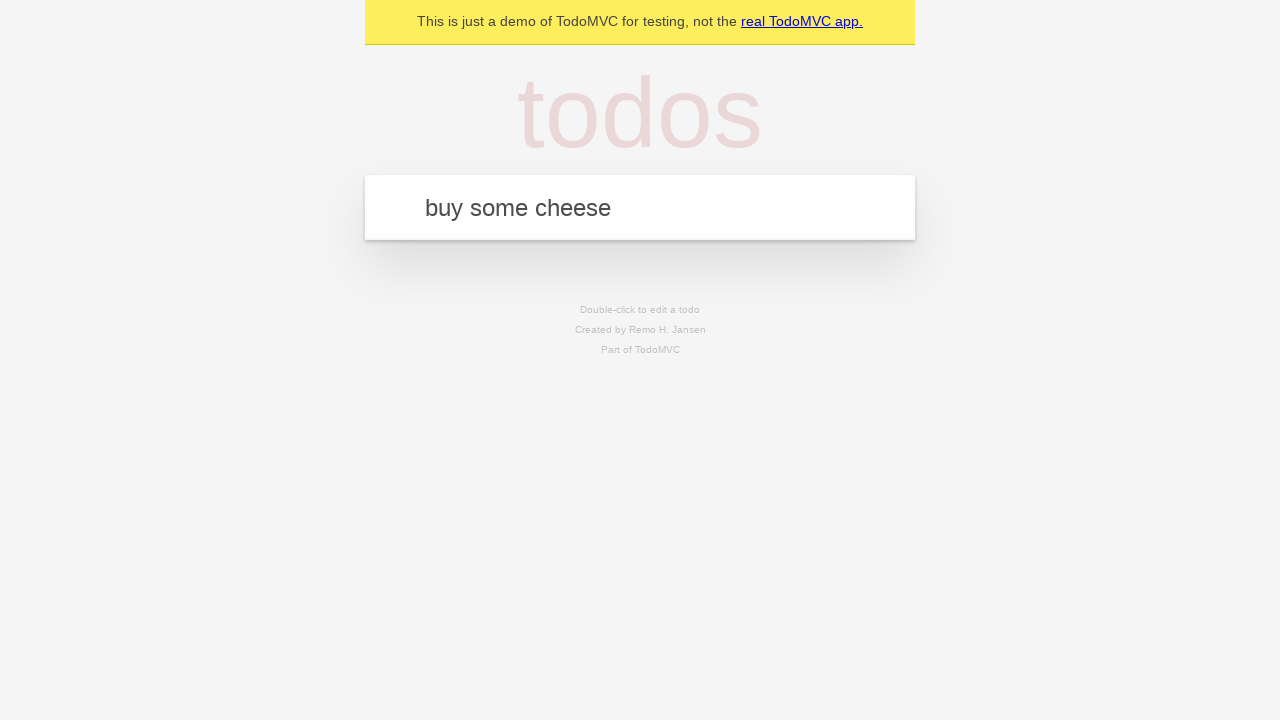

Pressed Enter to create first todo on internal:attr=[placeholder="What needs to be done?"i]
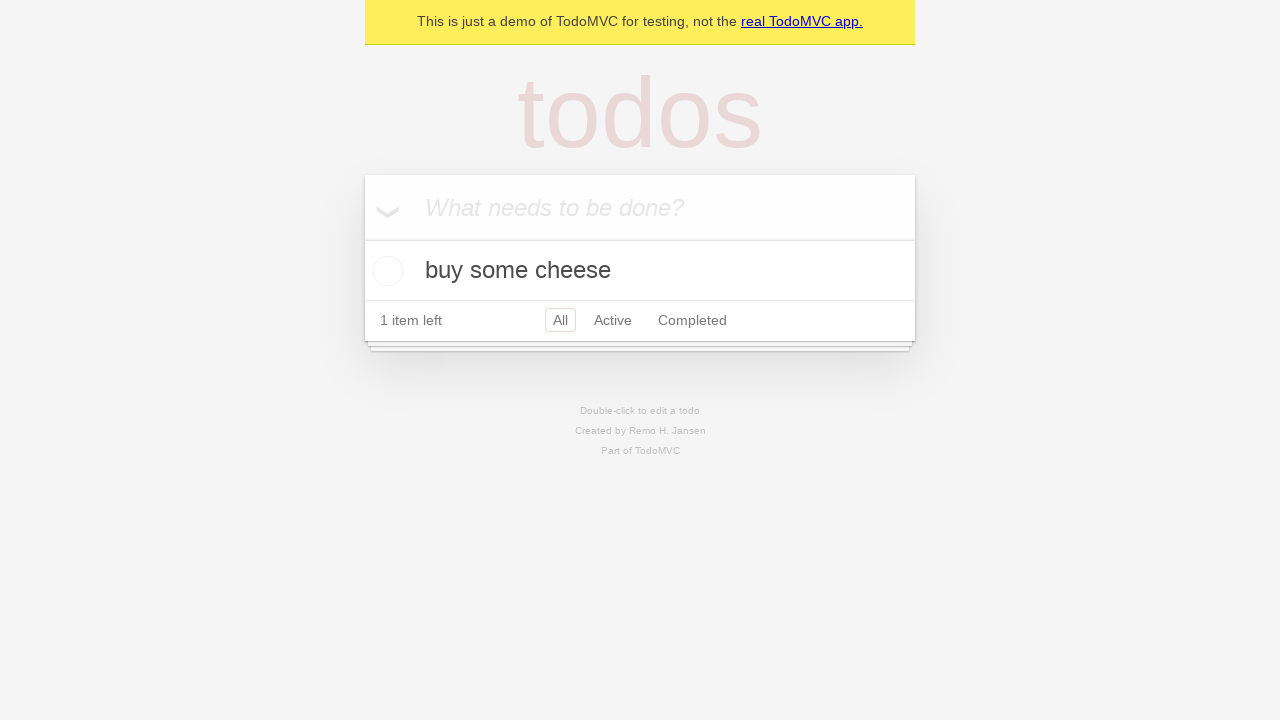

Filled todo input with 'feed the cat' on internal:attr=[placeholder="What needs to be done?"i]
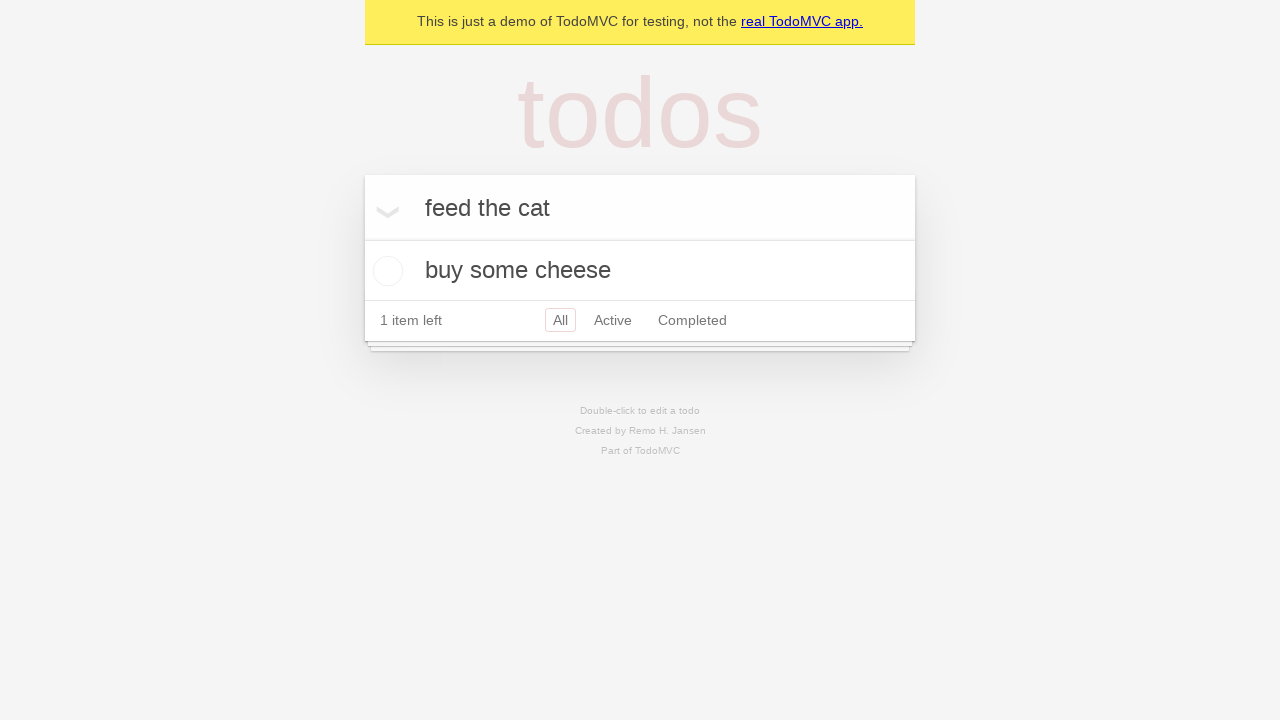

Pressed Enter to create second todo on internal:attr=[placeholder="What needs to be done?"i]
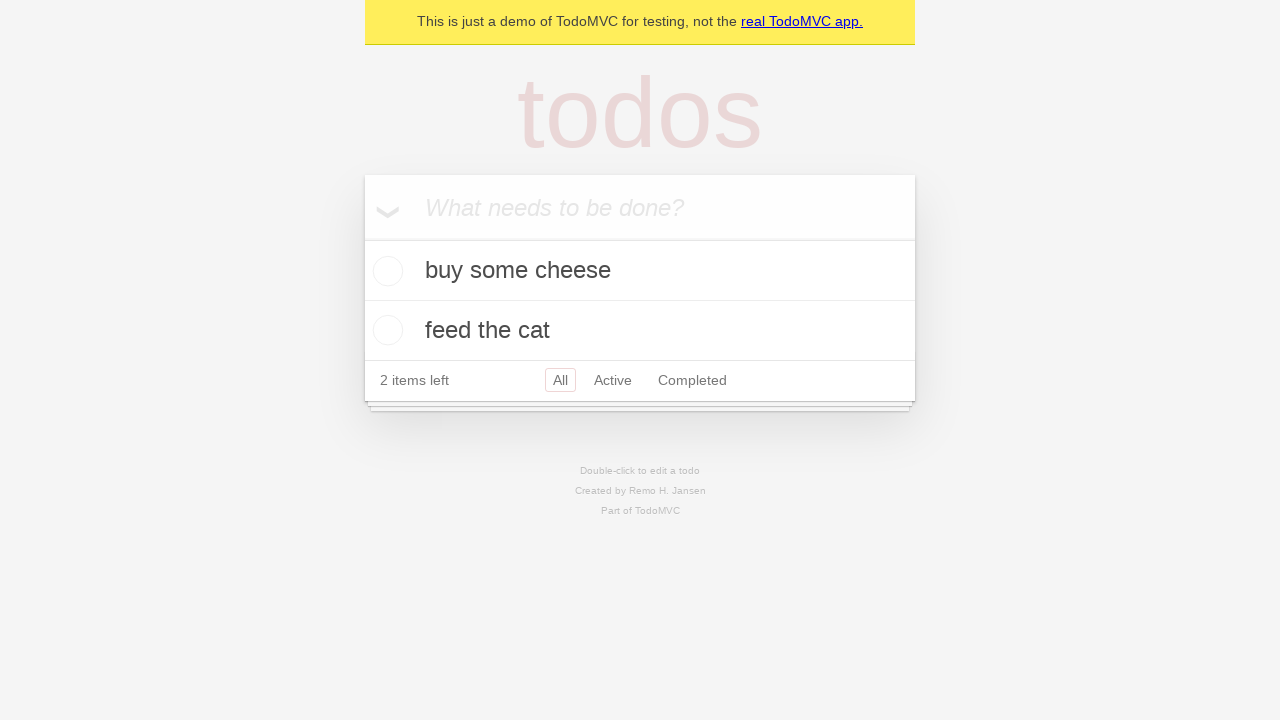

Filled todo input with 'book a doctors appointment' on internal:attr=[placeholder="What needs to be done?"i]
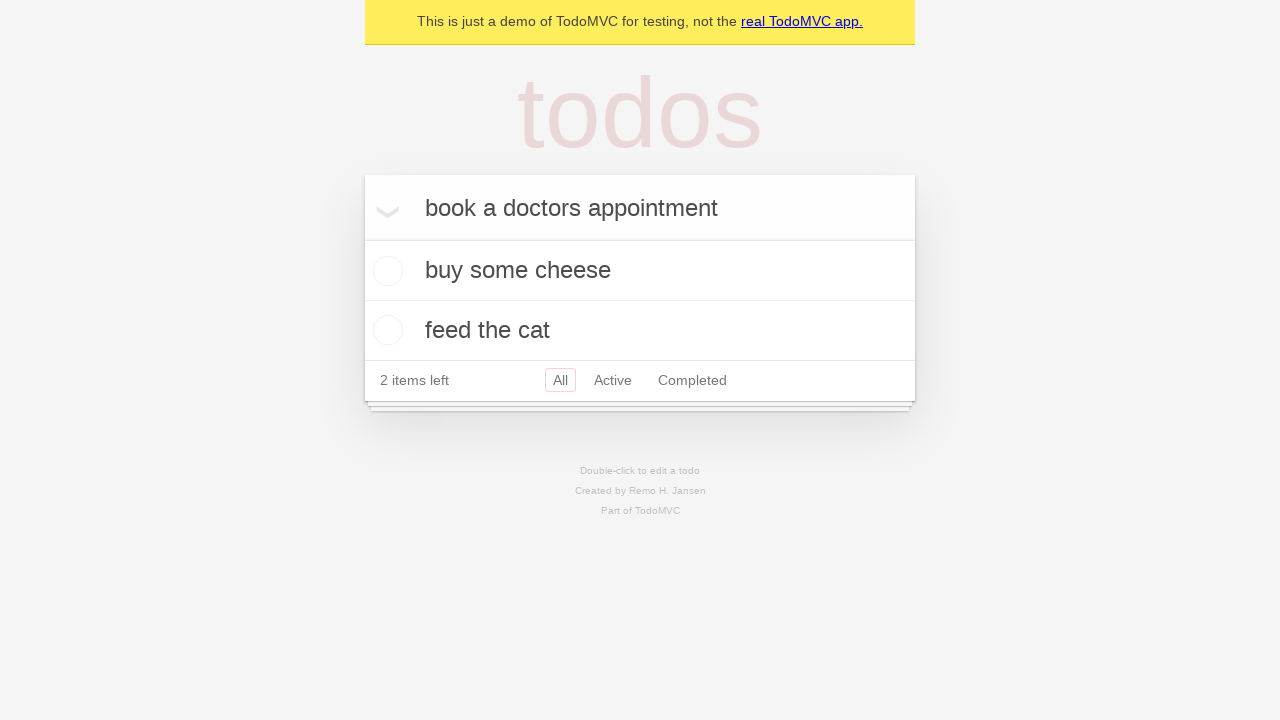

Pressed Enter to create third todo on internal:attr=[placeholder="What needs to be done?"i]
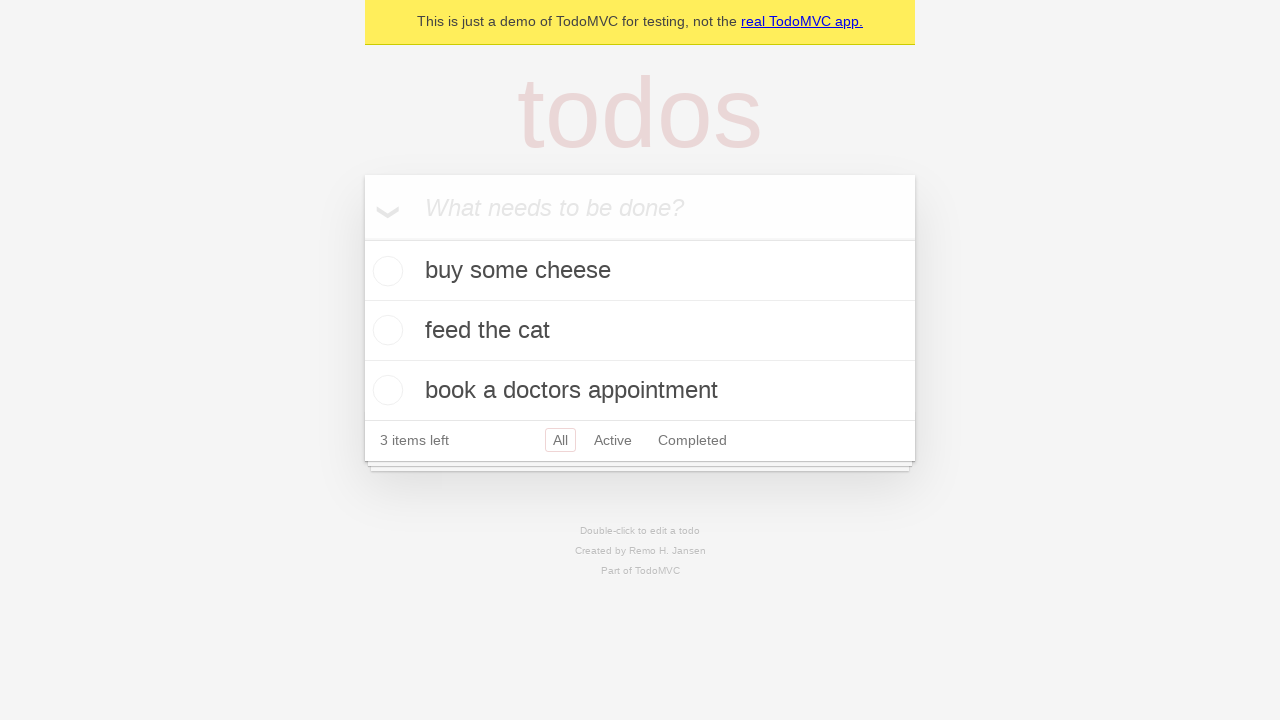

Clicked Active filter link at (613, 440) on internal:role=link[name="Active"i]
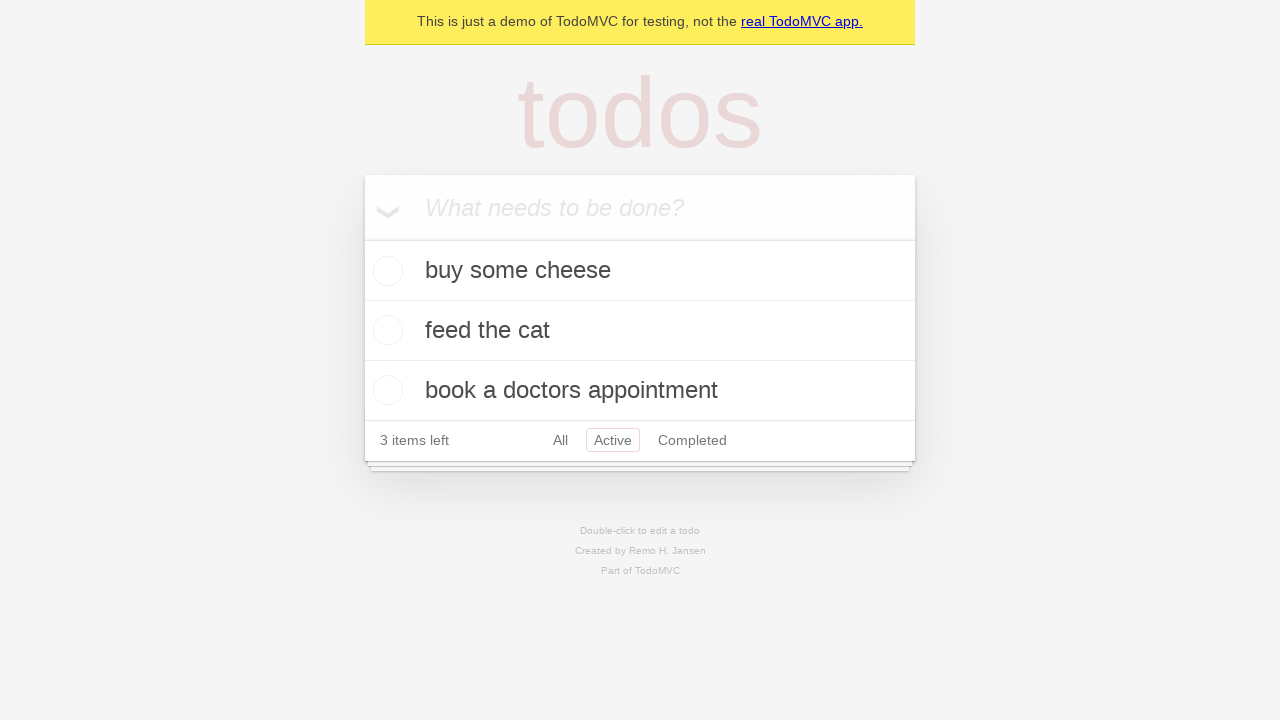

Clicked Completed filter link and verified it is highlighted with 'selected' class at (692, 440) on internal:role=link[name="Completed"i]
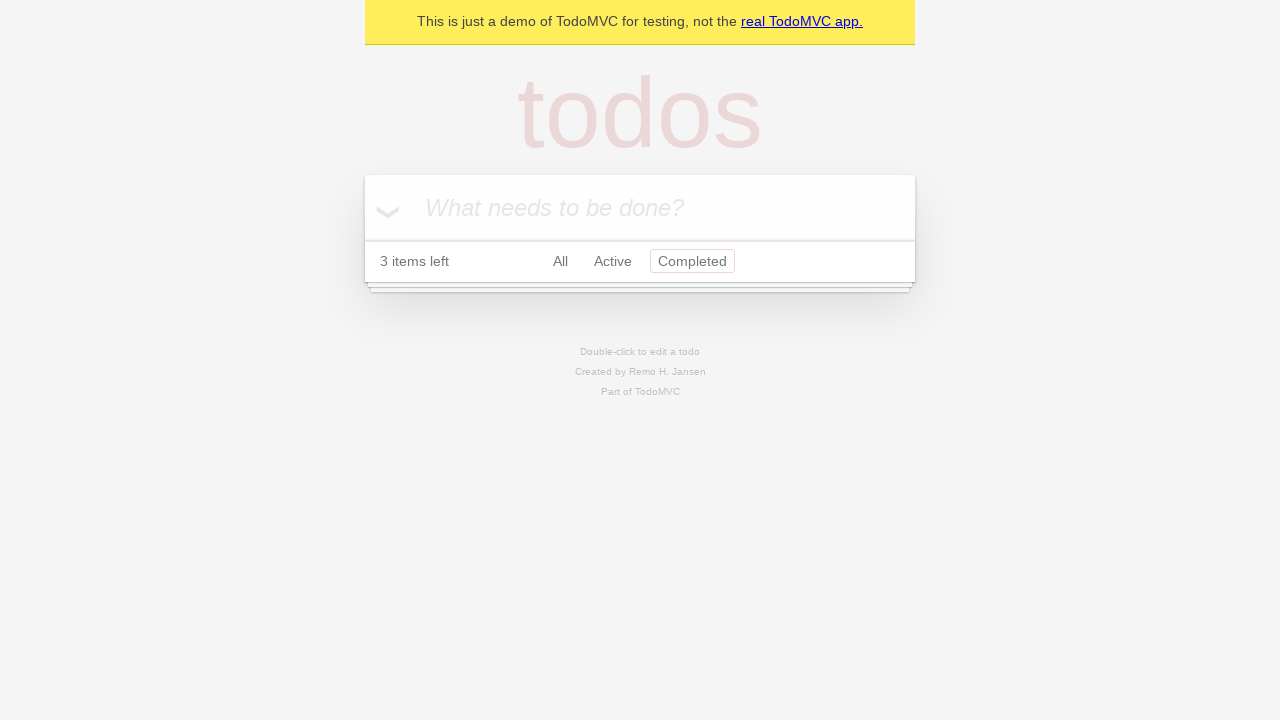

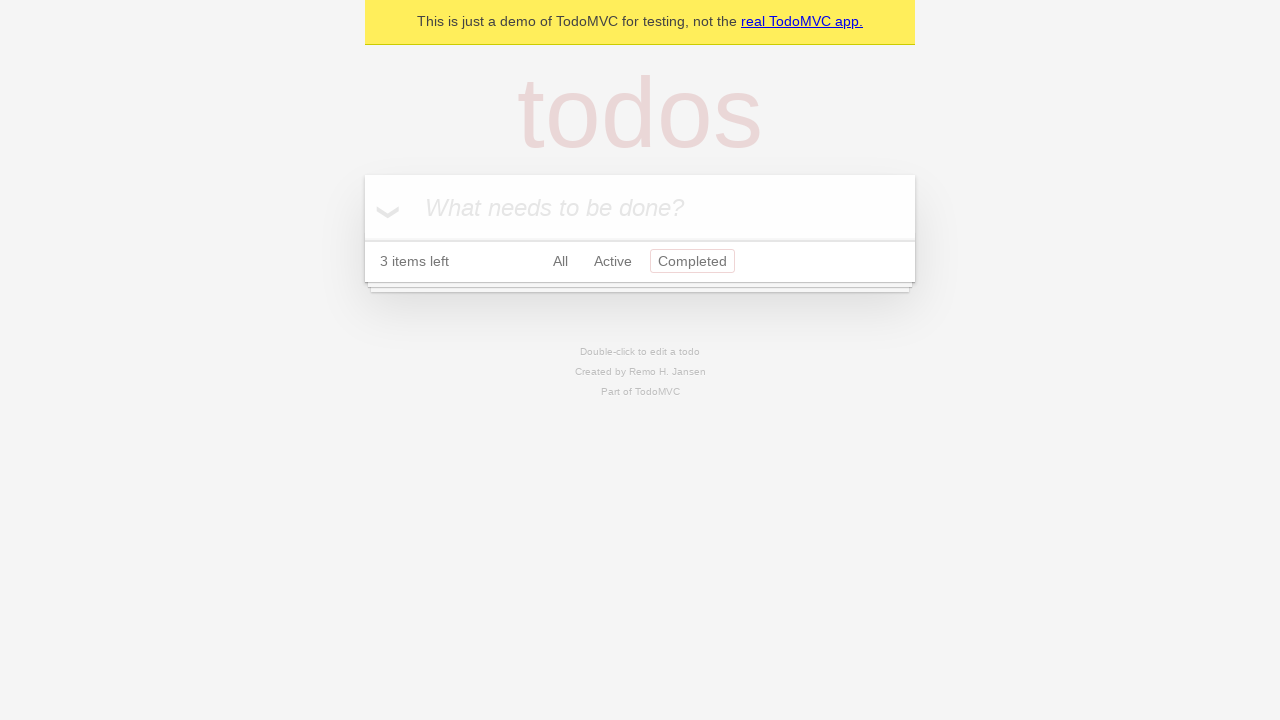